Simple navigation test that opens Gmail's homepage and verifies the page loads by checking the page title

Starting URL: https://www.gmail.com

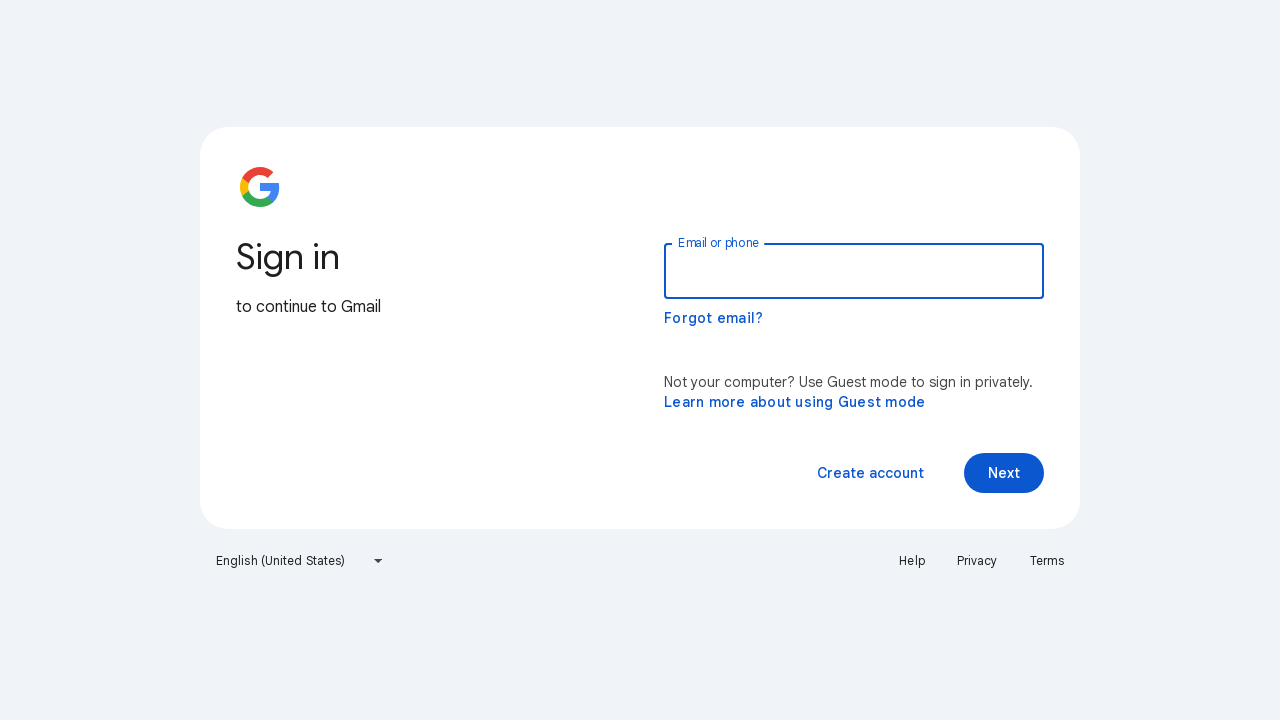

Navigated to Gmail homepage
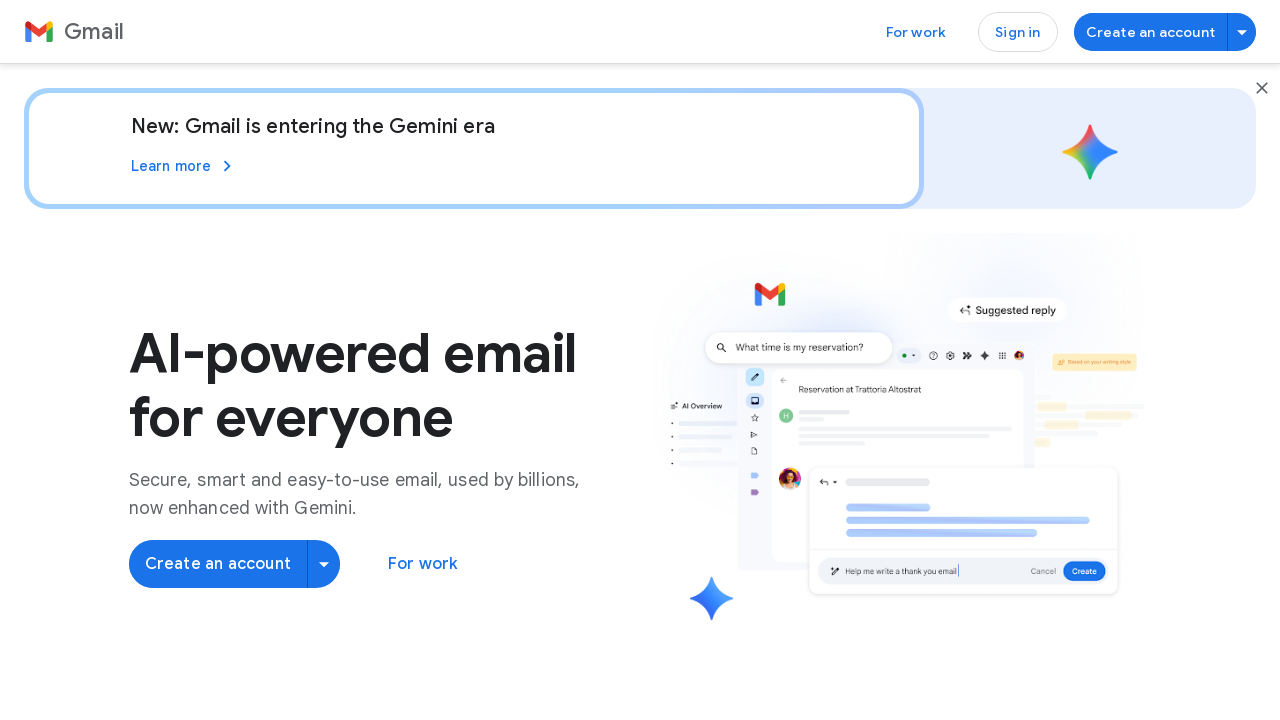

Gmail page loaded (domcontentloaded state reached)
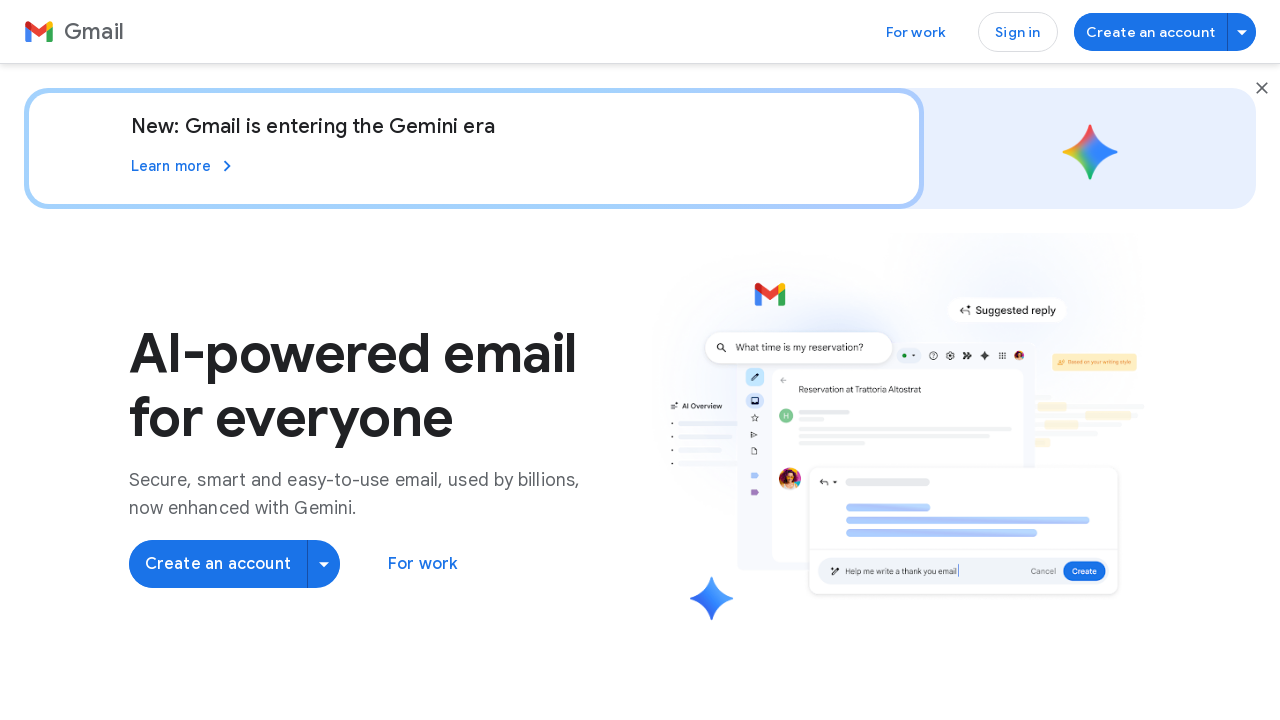

Retrieved page title: Gmail: Secure, AI-Powered Email for Everyone | Google Workspace
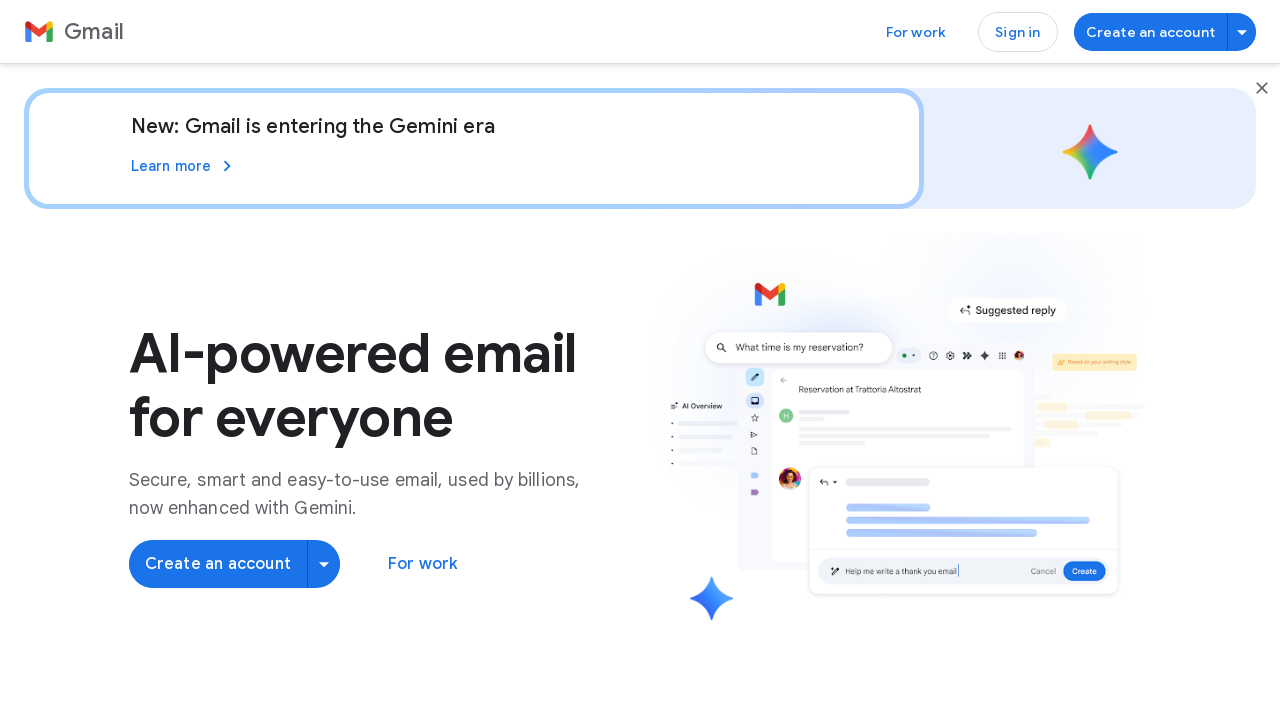

Printed page title to console
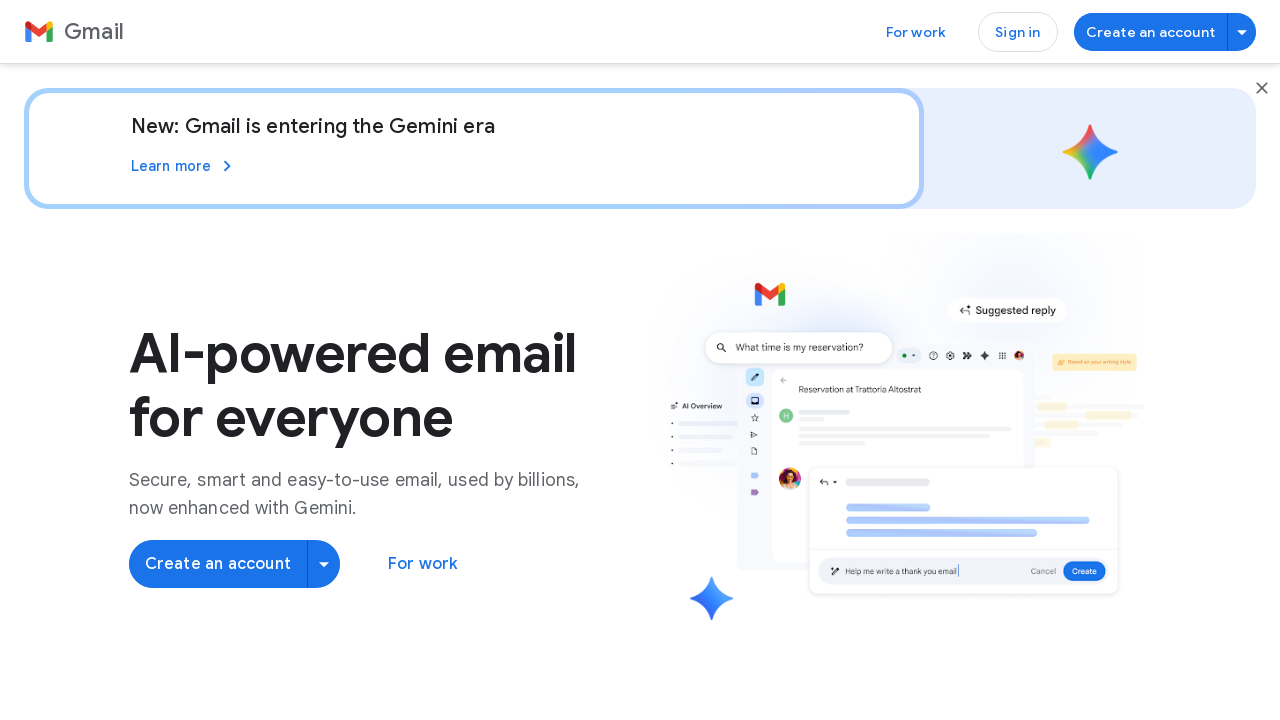

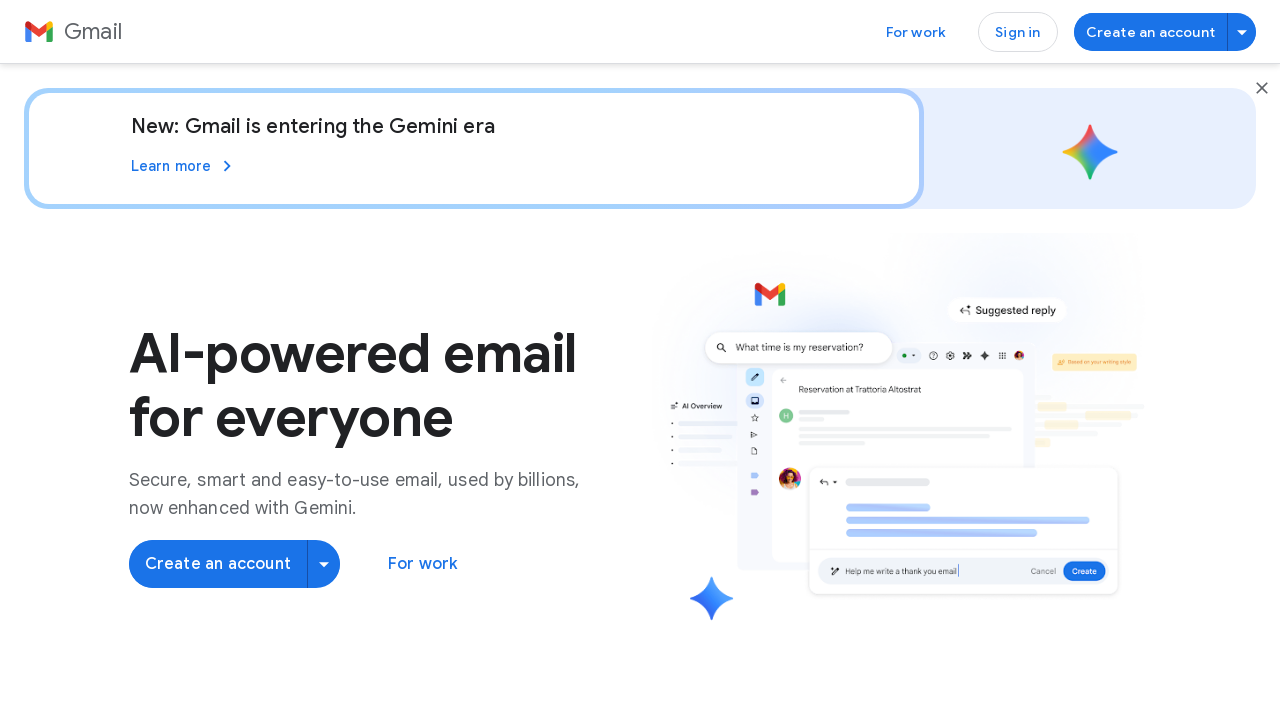